Navigates to Caelum homepage and verifies that the page contains a "Contato" (Contact) option

Starting URL: https://www.caelum.com.br

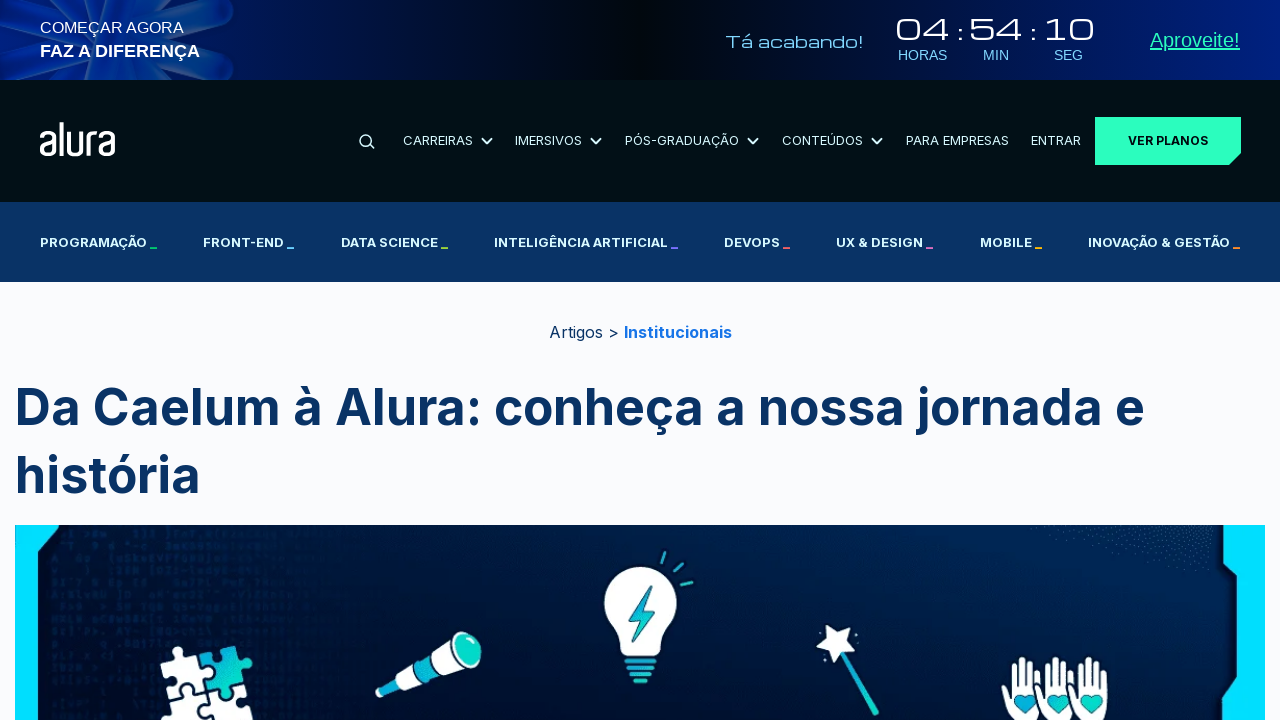

Waited for page to load (domcontentloaded)
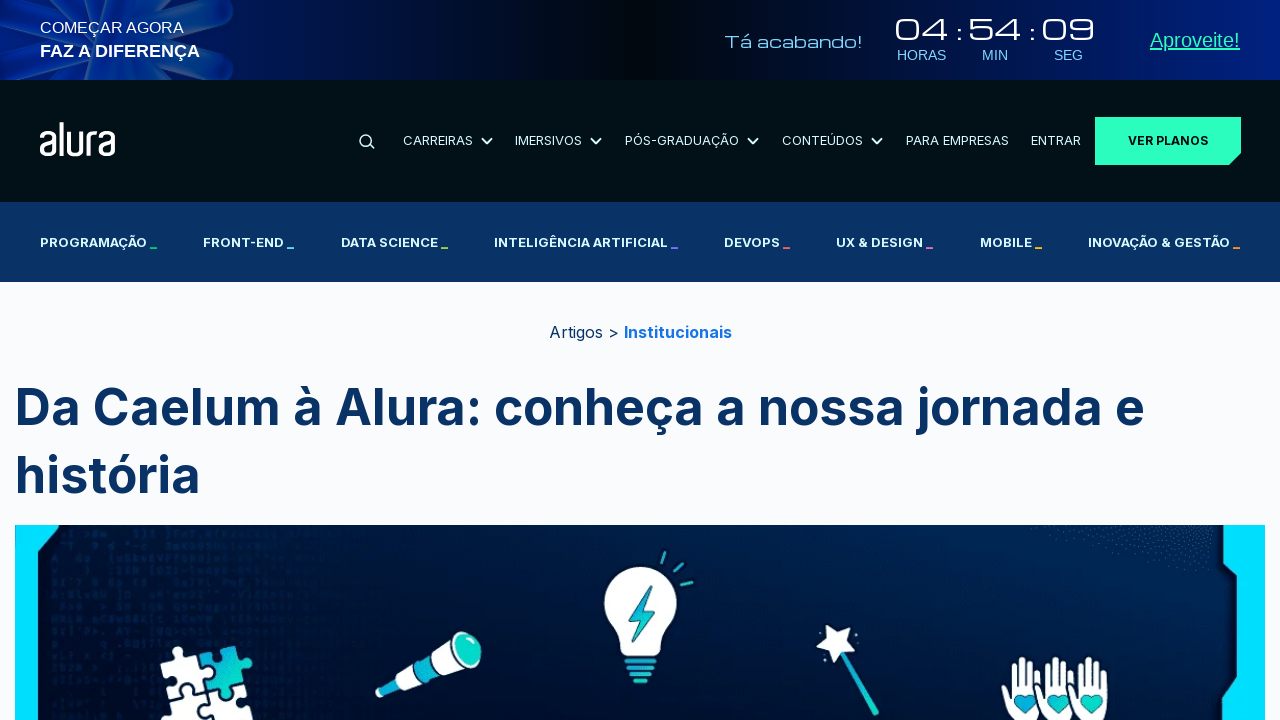

Retrieved page content
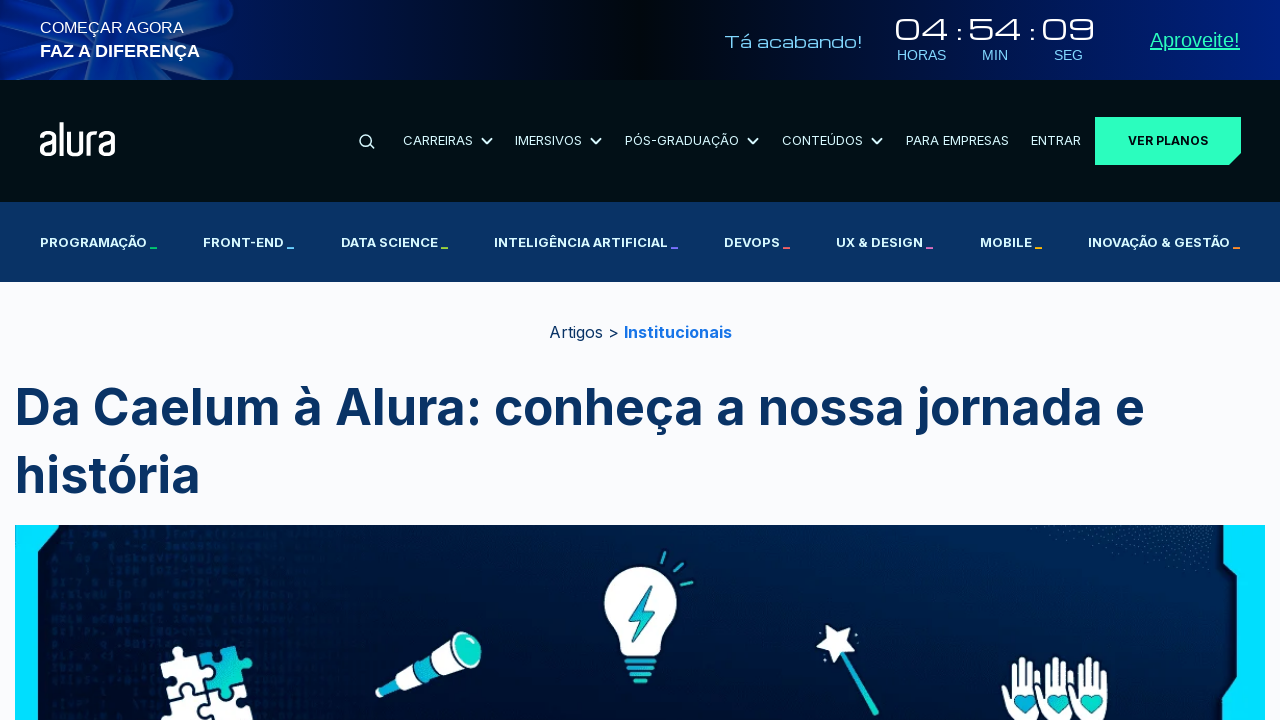

Verified that 'Contato' option is present on the Caelum homepage
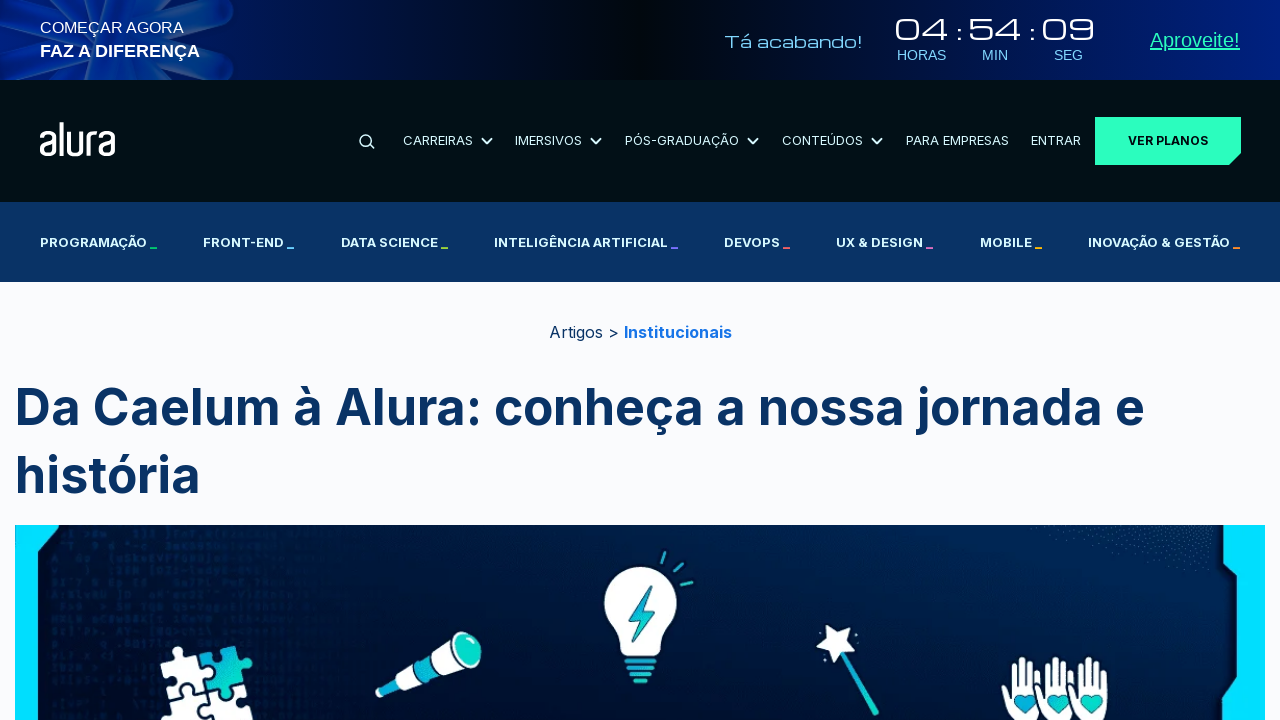

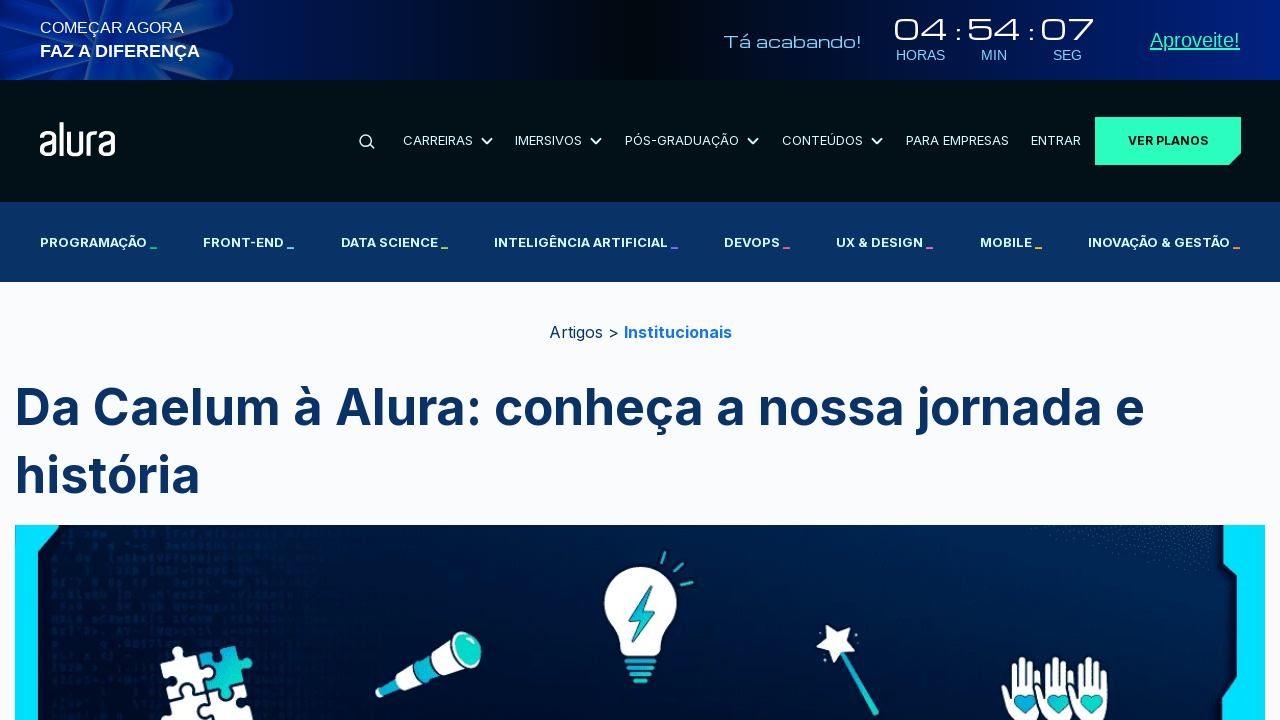